Tests that the first name field is mandatory by clicking submit without filling it and checking the error message

Starting URL: http://adjiva.com/qa-test/

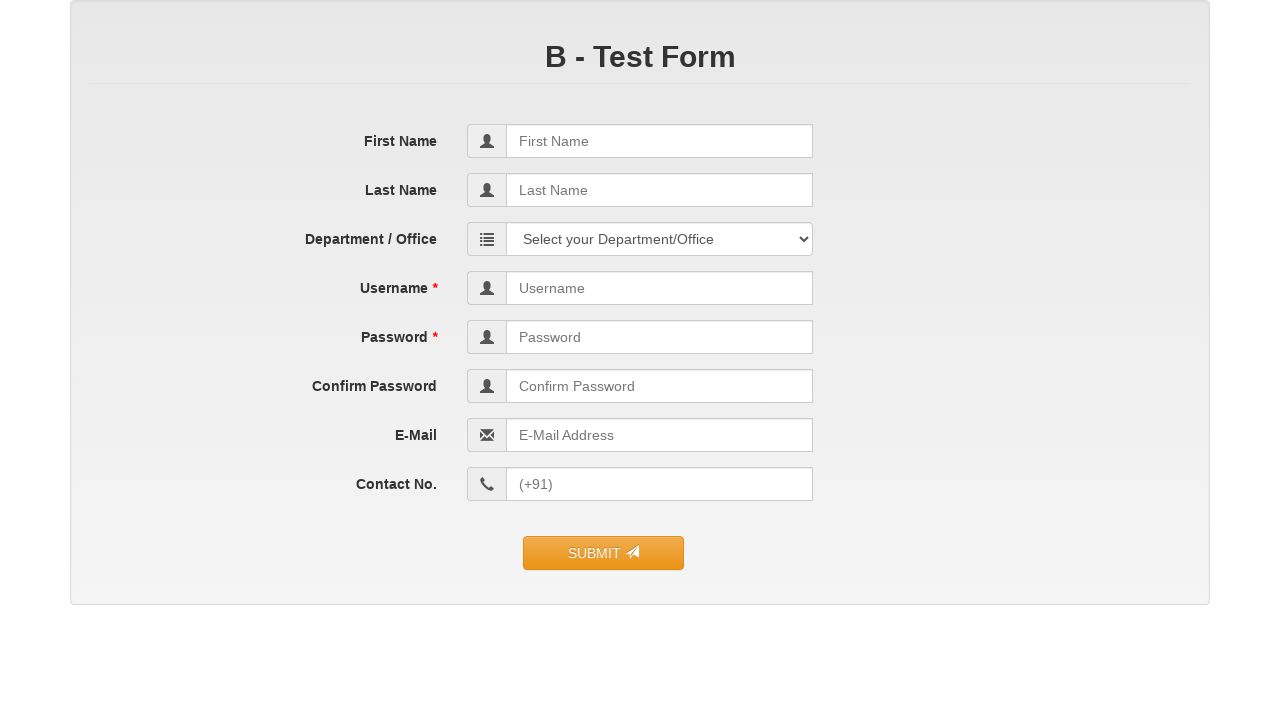

Clicked submit button without filling first name field at (603, 553) on //*[@id="contact_form"]/fieldset/div[10]/div/button
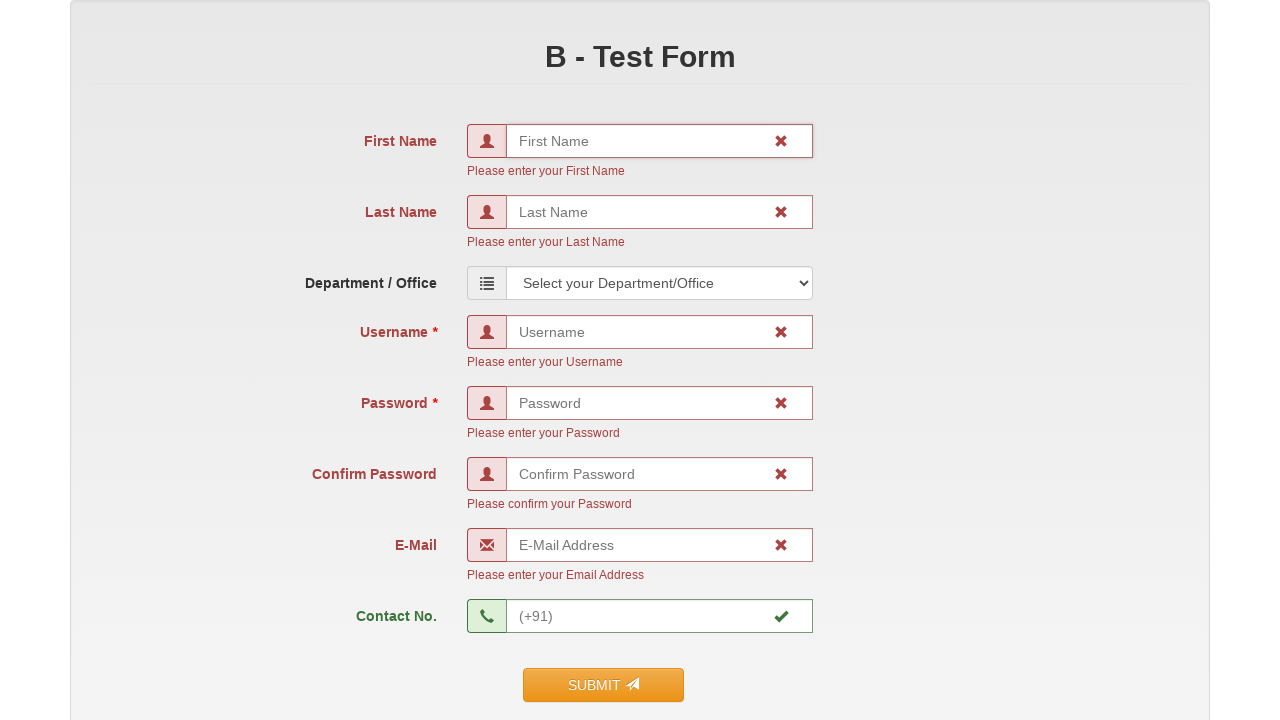

First name error message appeared confirming field is mandatory
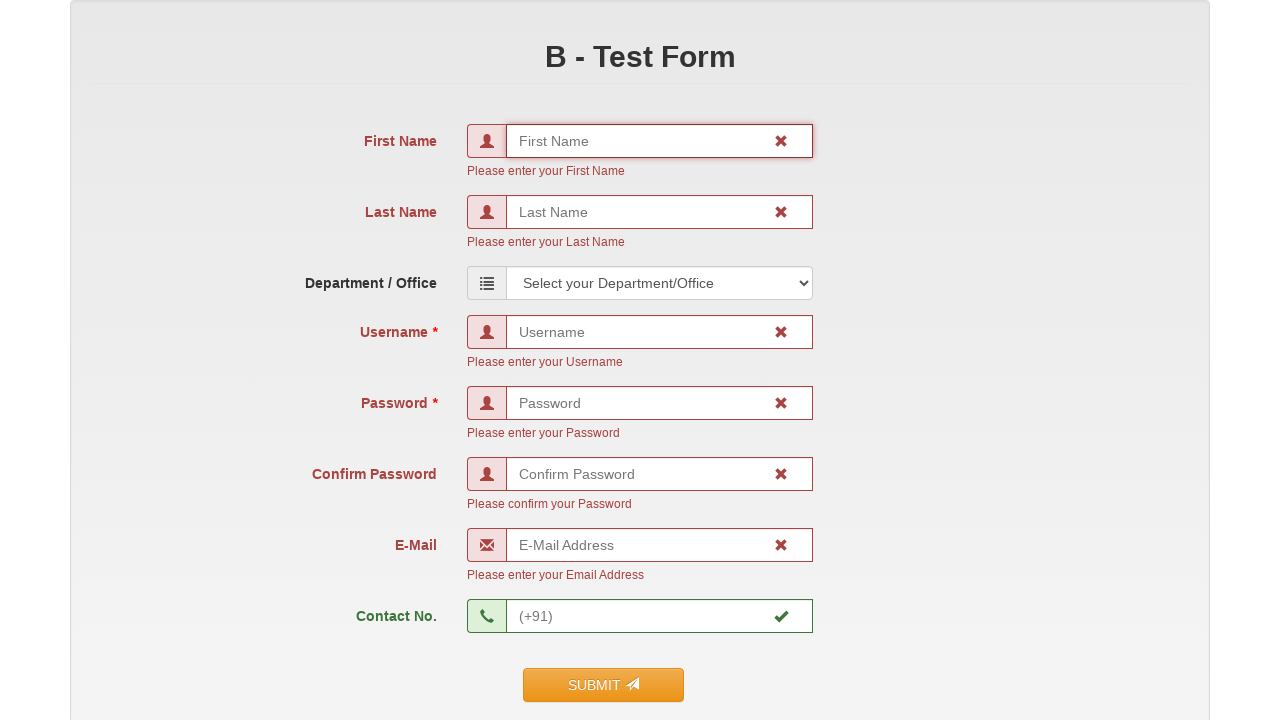

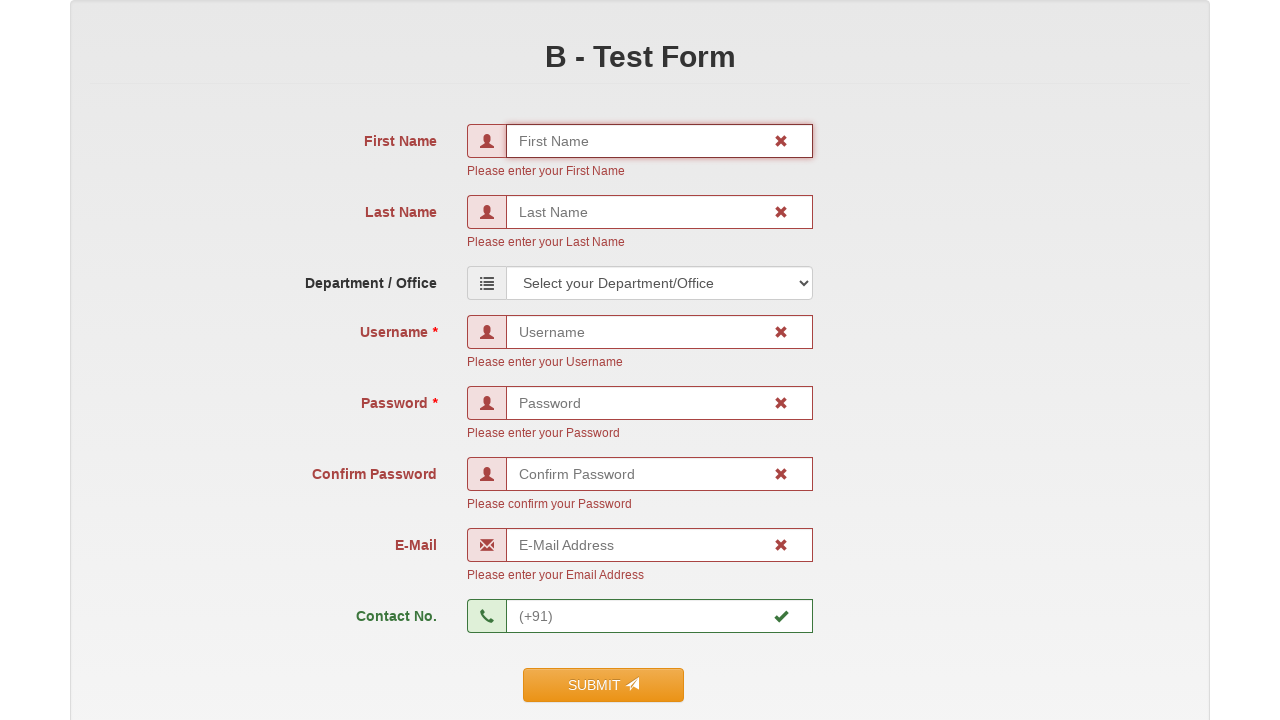